Navigates to the SelectorHub XPath practice page and maximizes the browser window. This is a basic page load test.

Starting URL: https://selectorshub.com/xpath-practice-page/

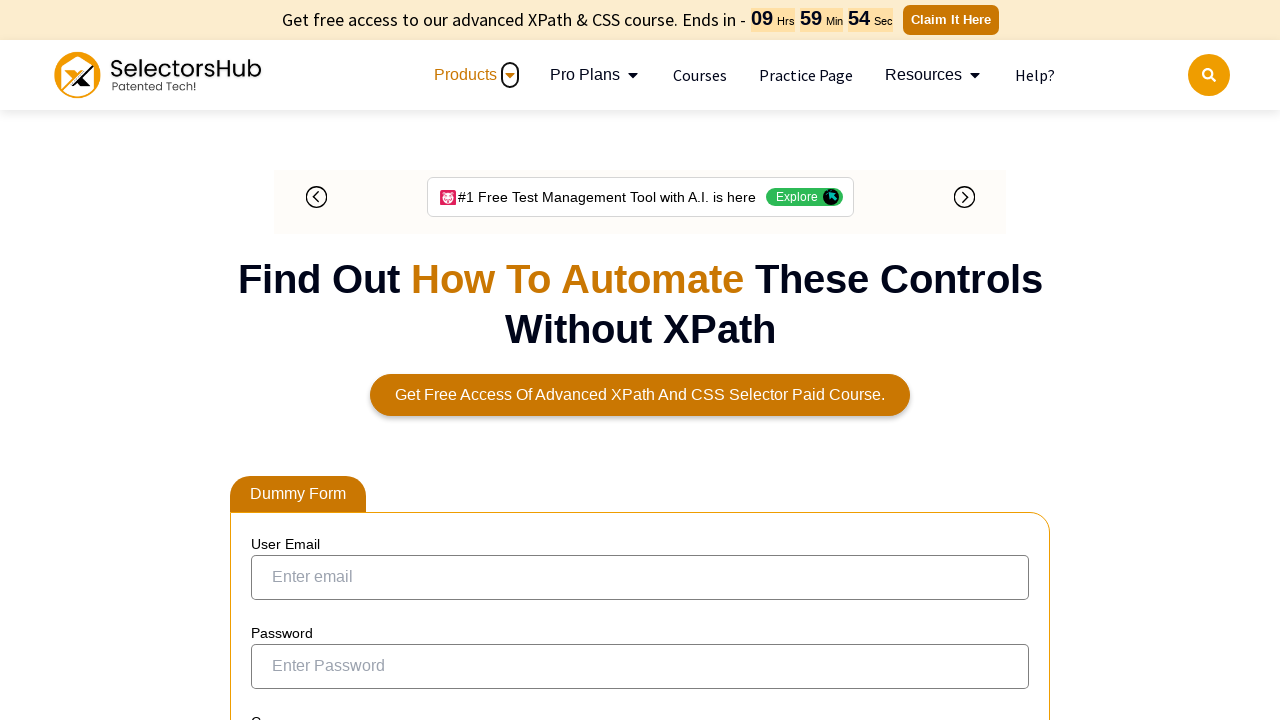

Waited for page DOM content to load on SelectorHub XPath practice page
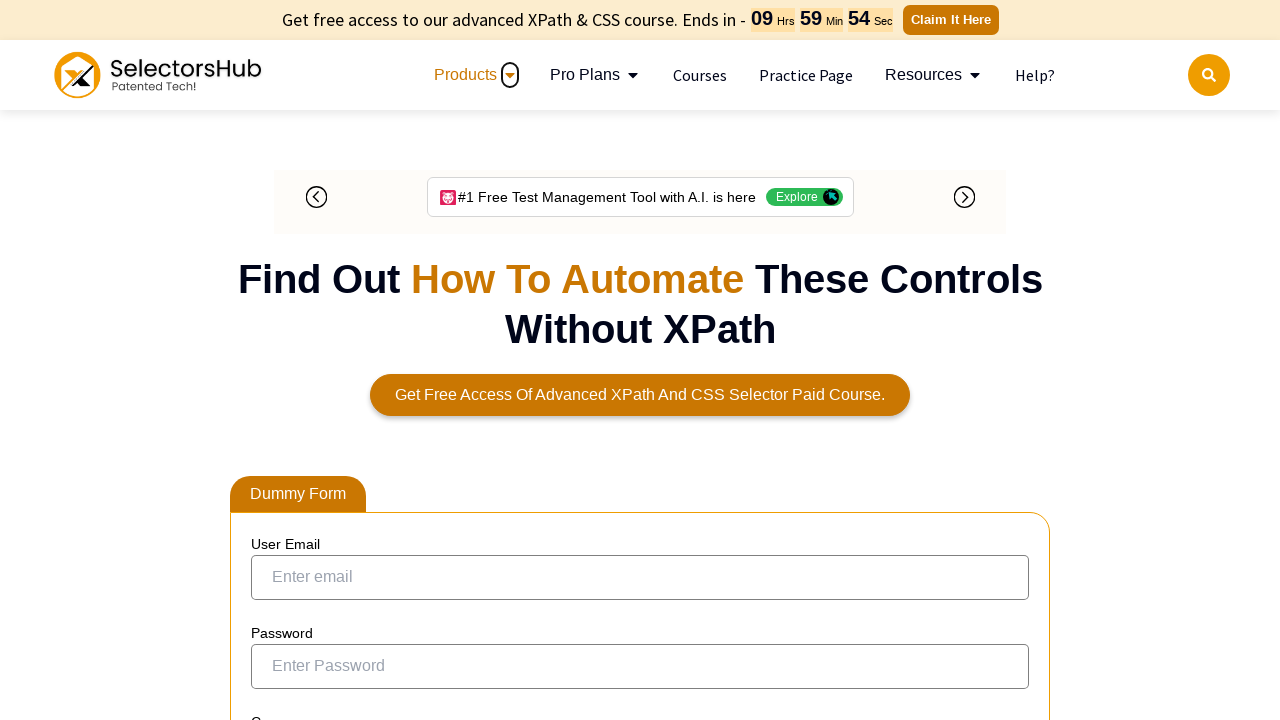

Maximized browser window
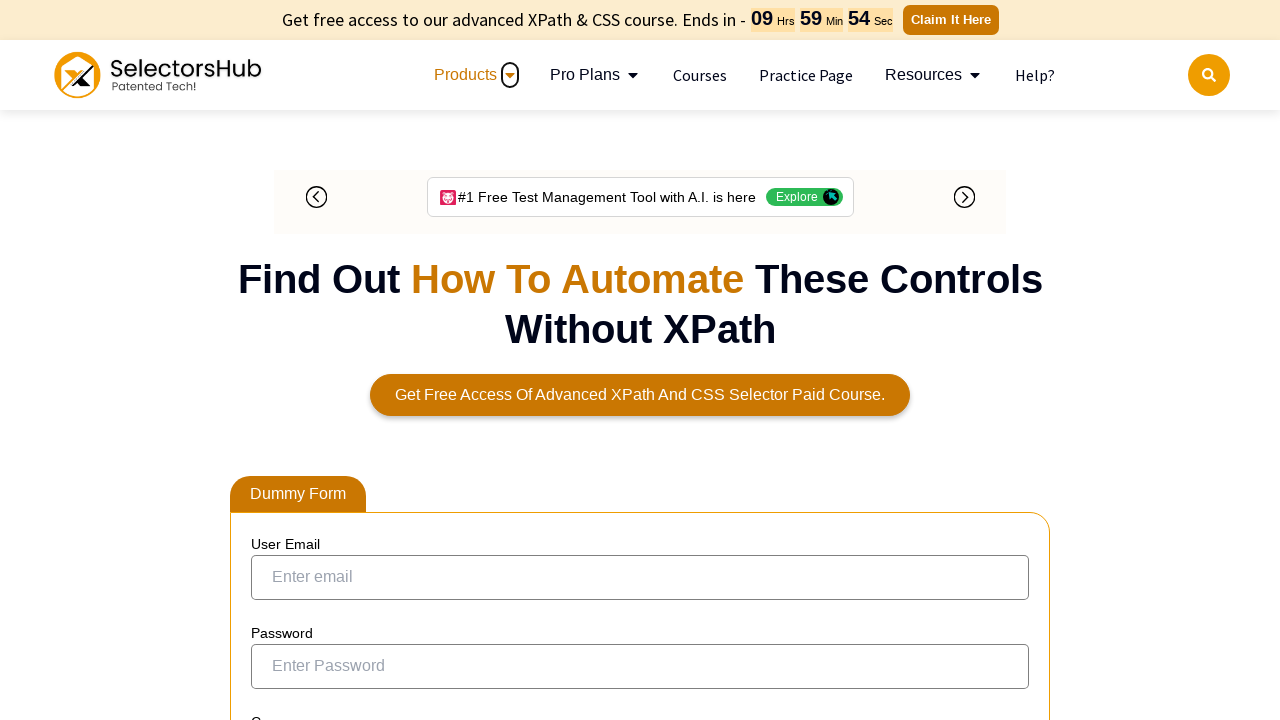

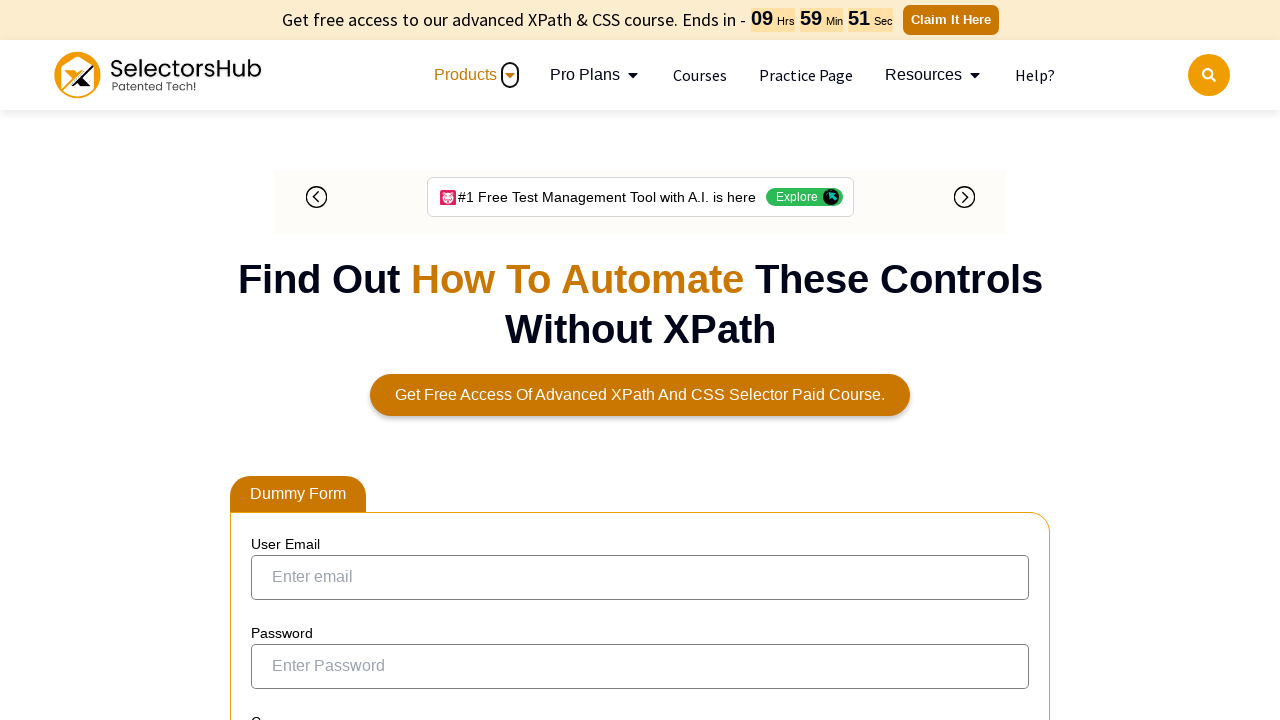